Navigates to Rediff.com homepage and clicks on the Money link to access the money/finance section

Starting URL: https://rediff.com

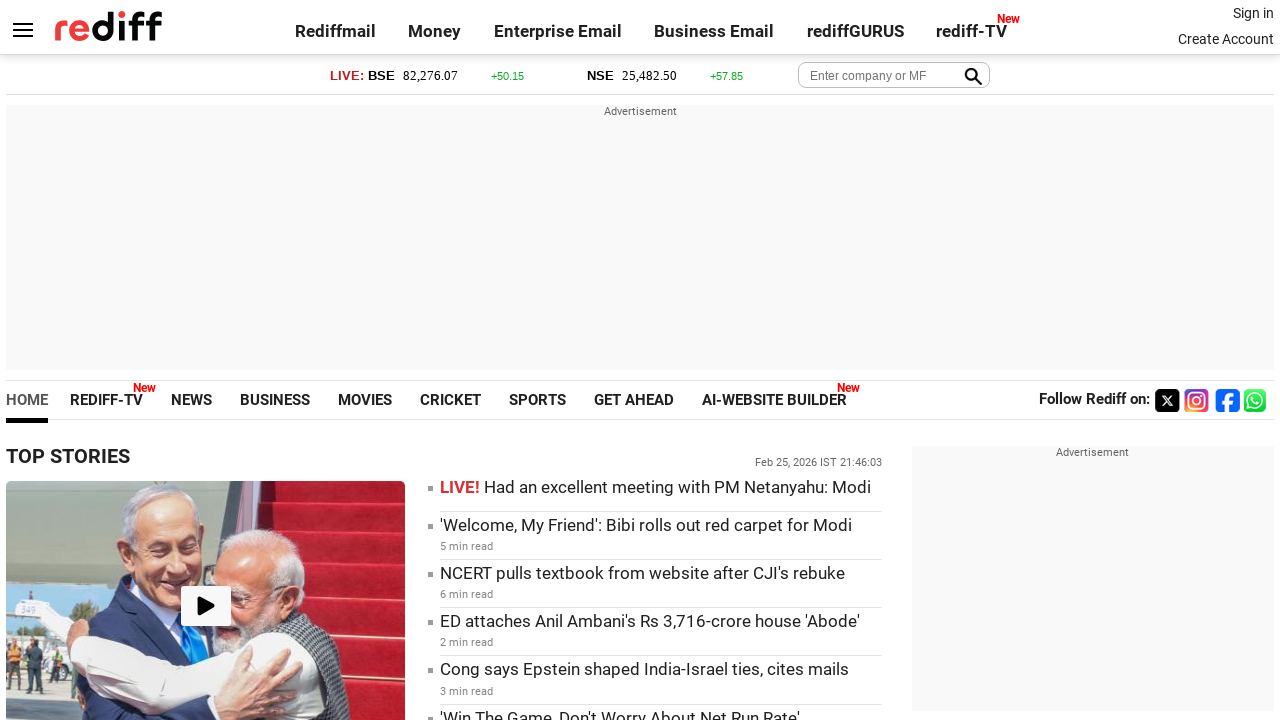

Clicked on the Money link to navigate to the money/finance section at (435, 31) on a:text('Money')
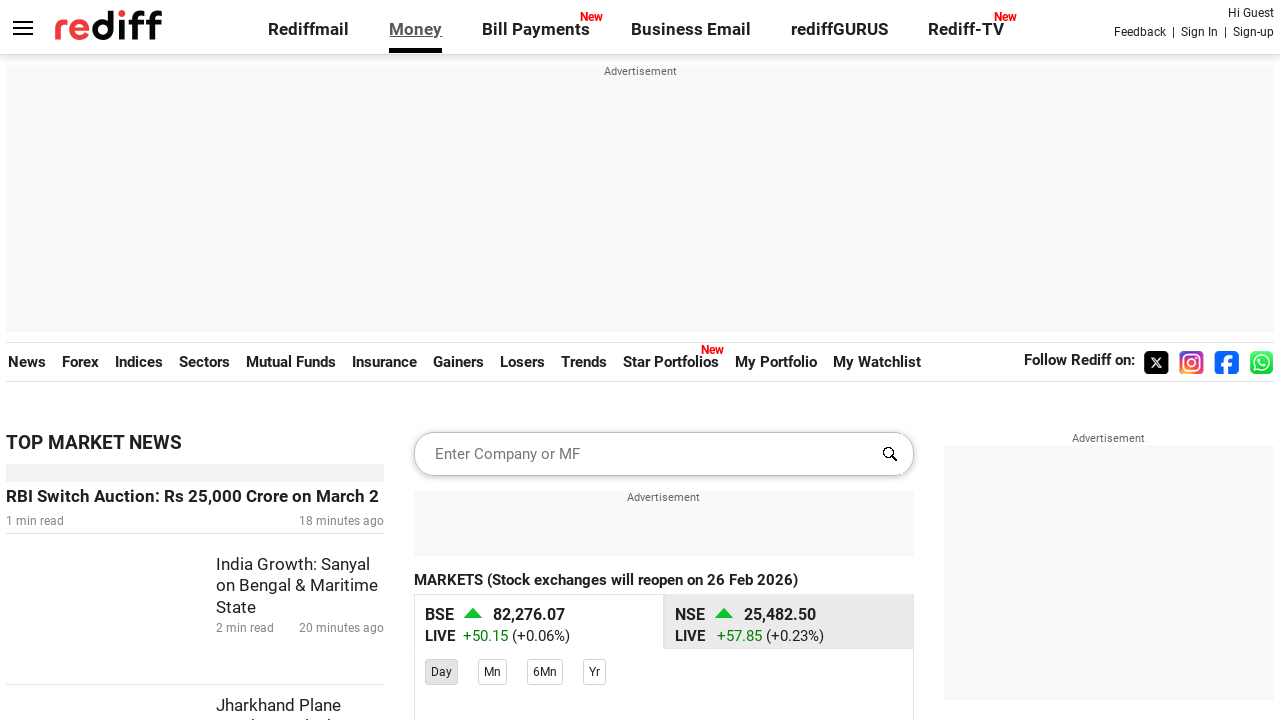

Money page loaded successfully with network idle state
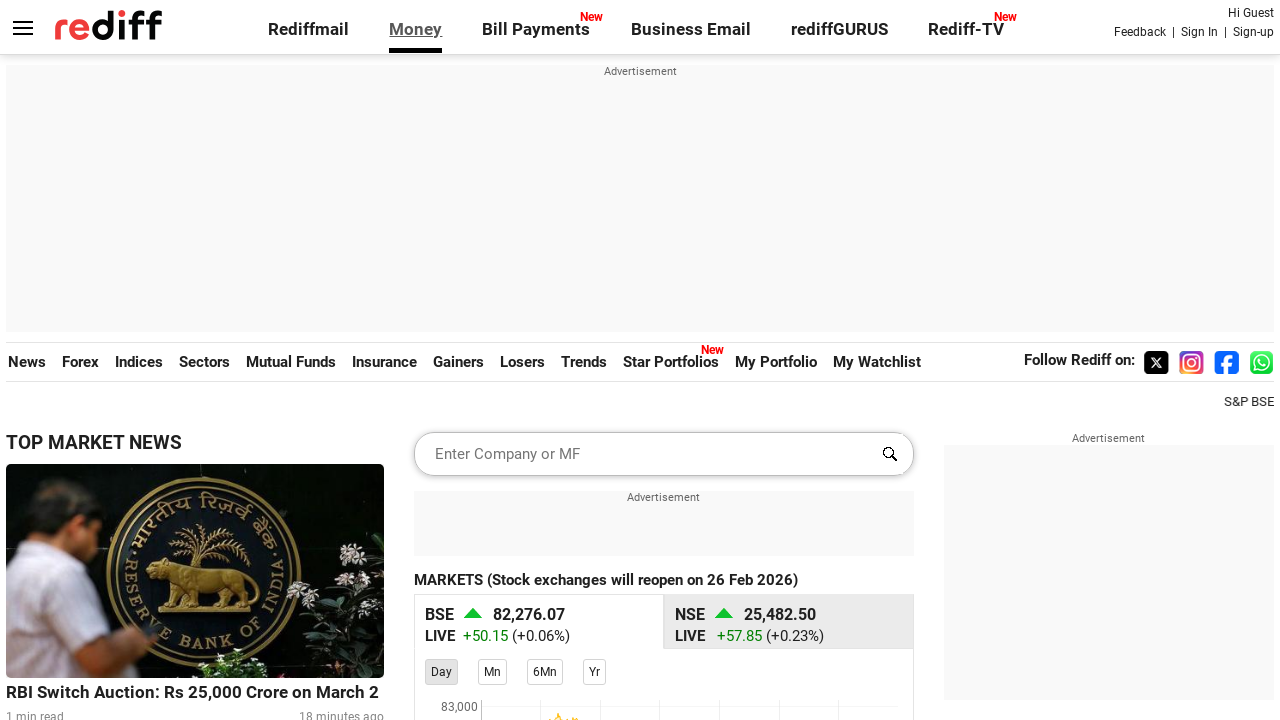

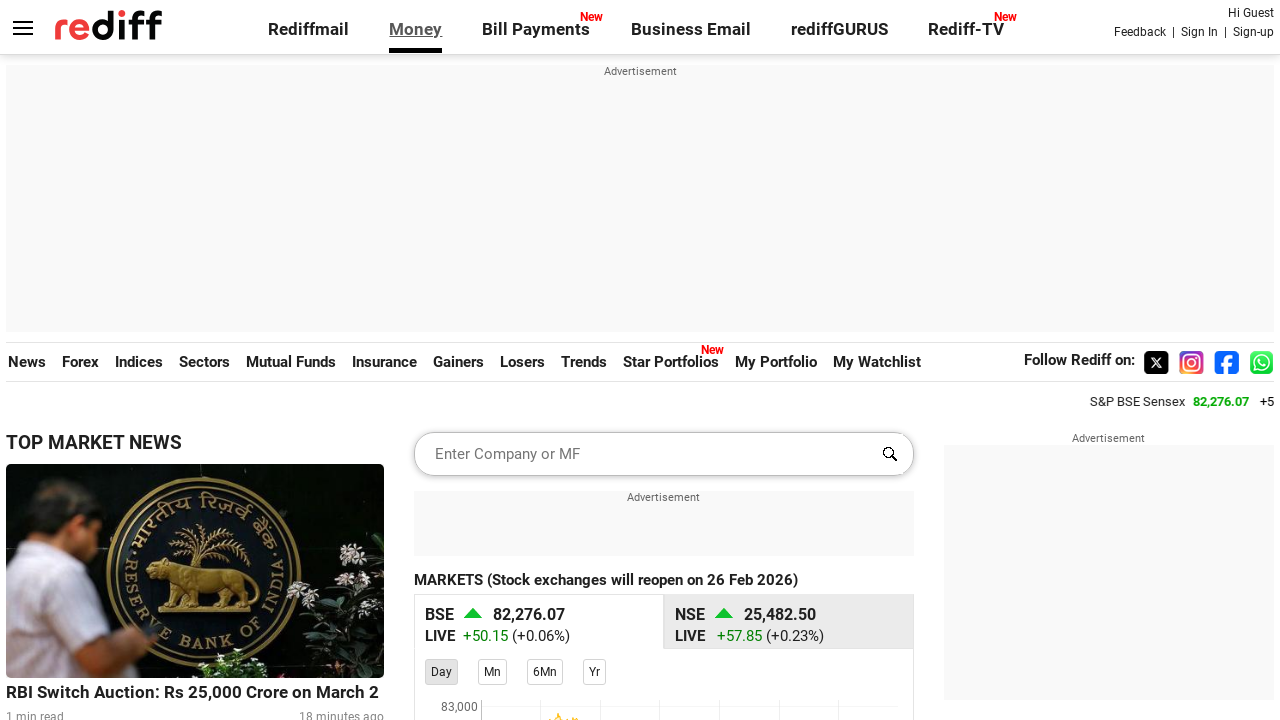